Tests the selected/unselected state of radio buttons and checkboxes, including clicking to change their state

Starting URL: https://automationfc.github.io/basic-form/index.html

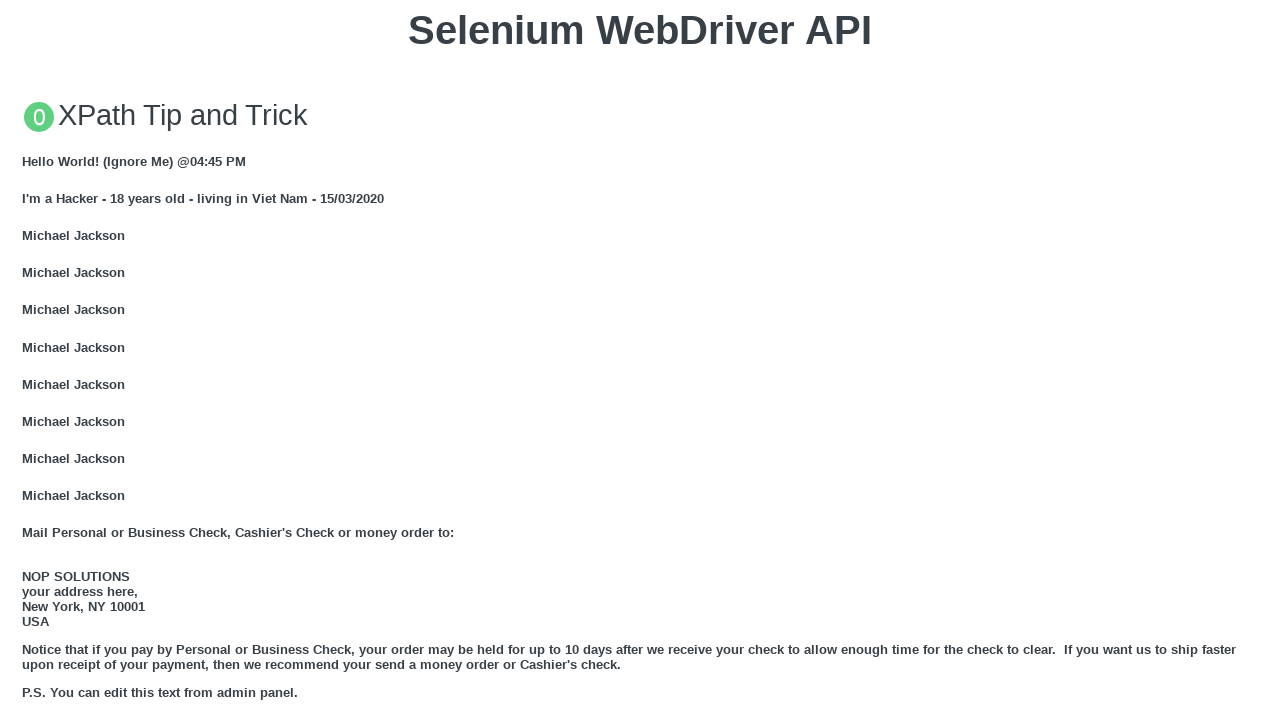

Clicked Under 18 radio button at (28, 360) on #under_18
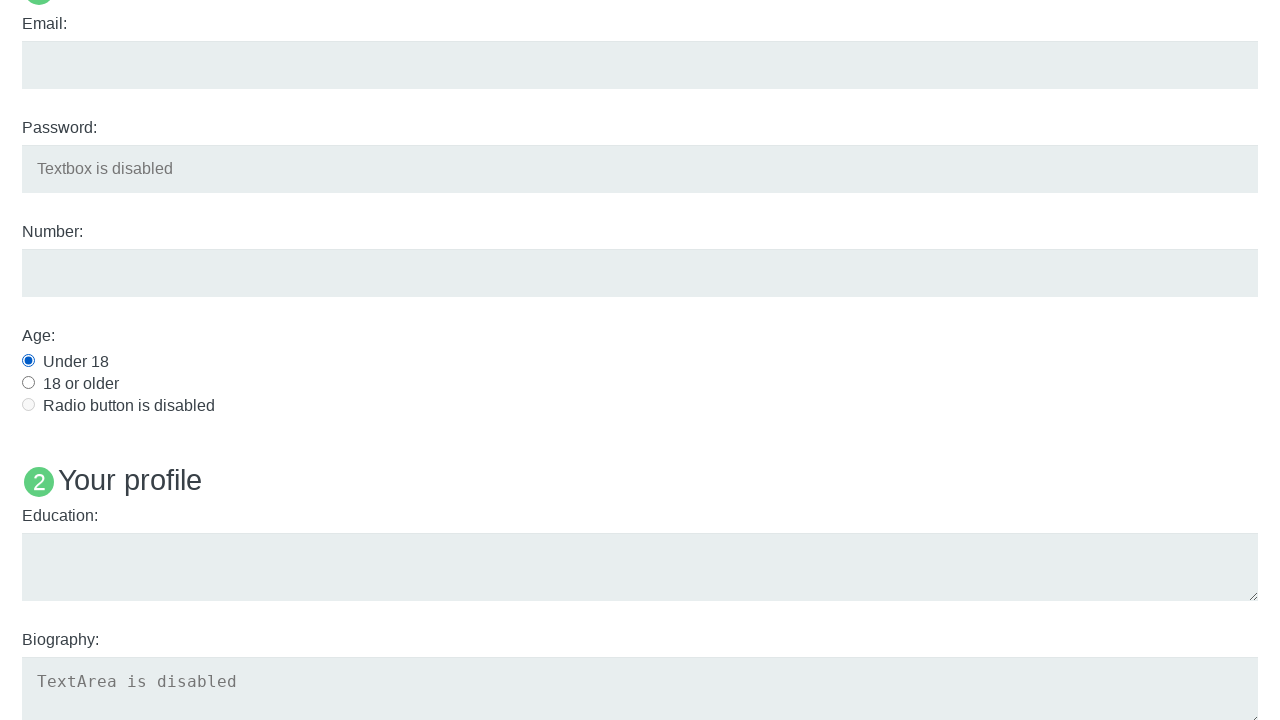

Located Under 18 radio button element
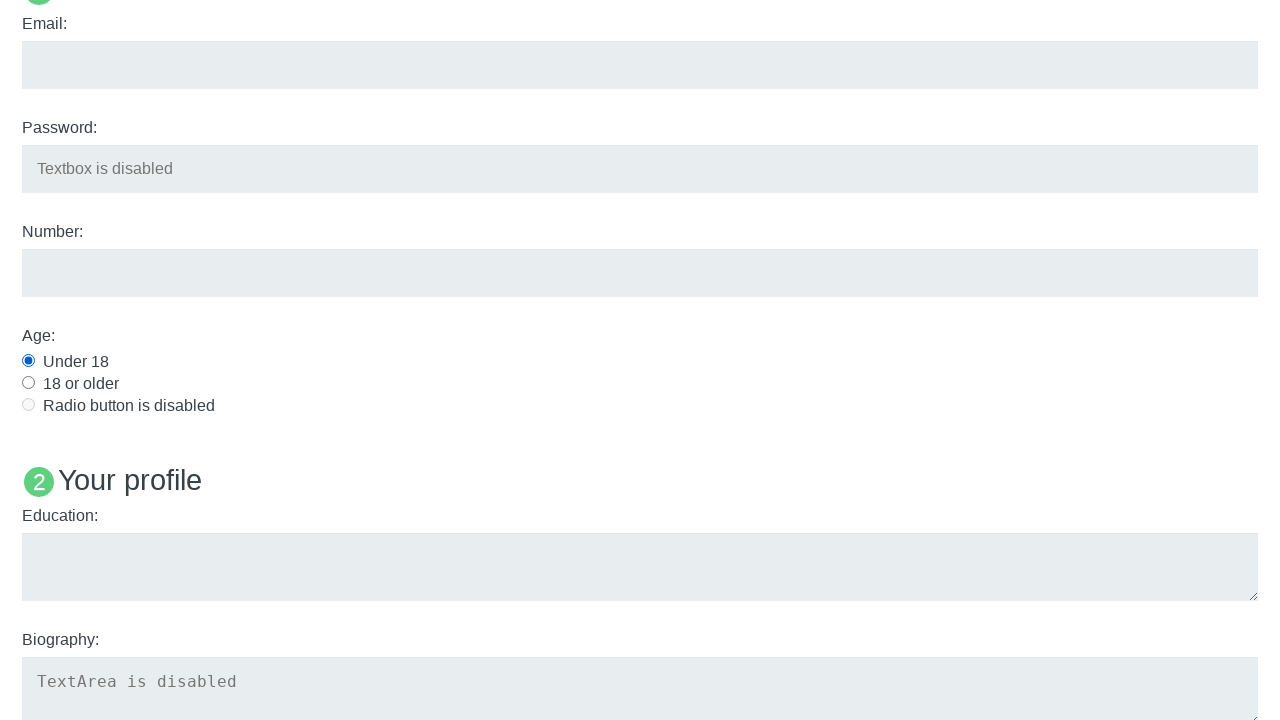

Verified Under 18 radio button is selected
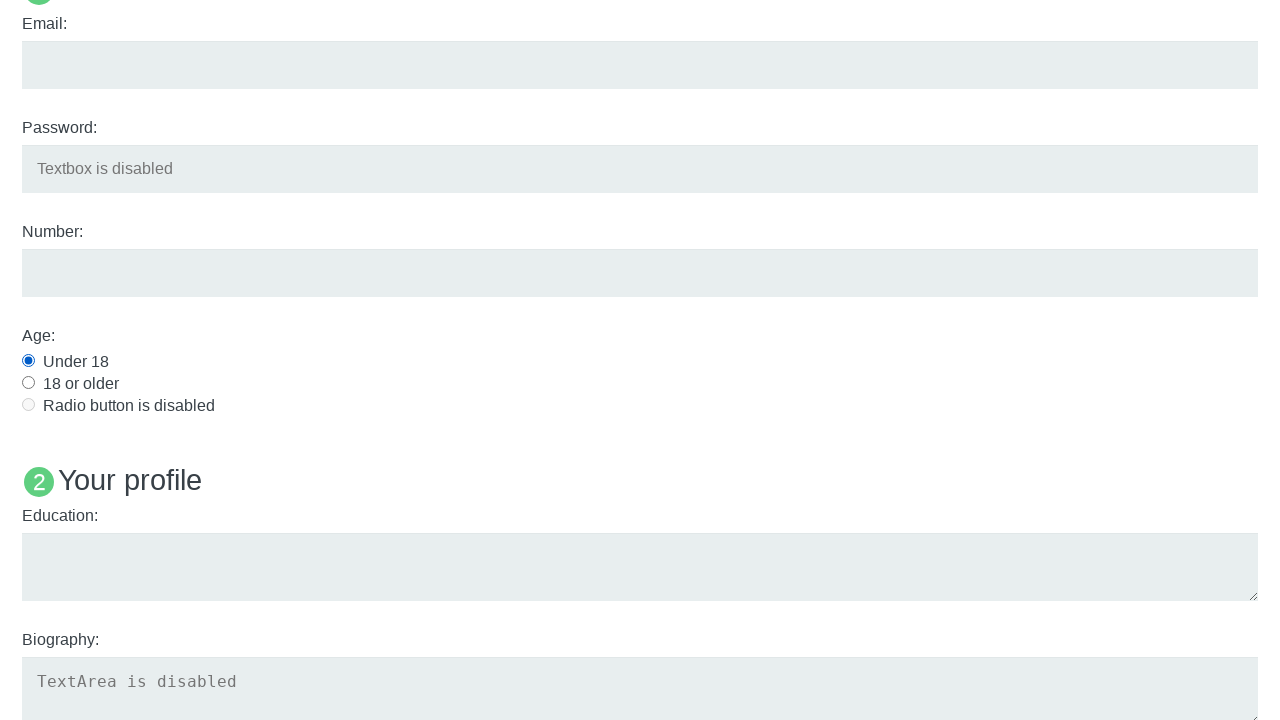

Clicked Java checkbox at (28, 361) on xpath=//input[@id='java']
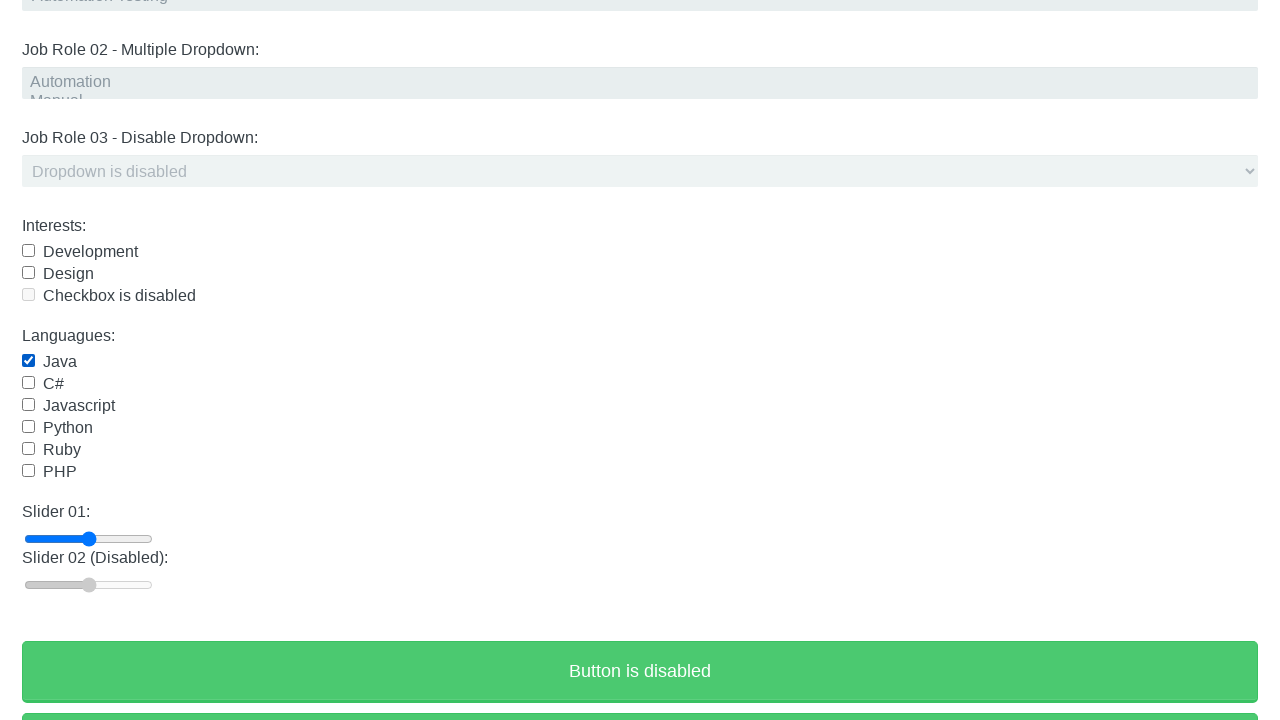

Located Java checkbox element
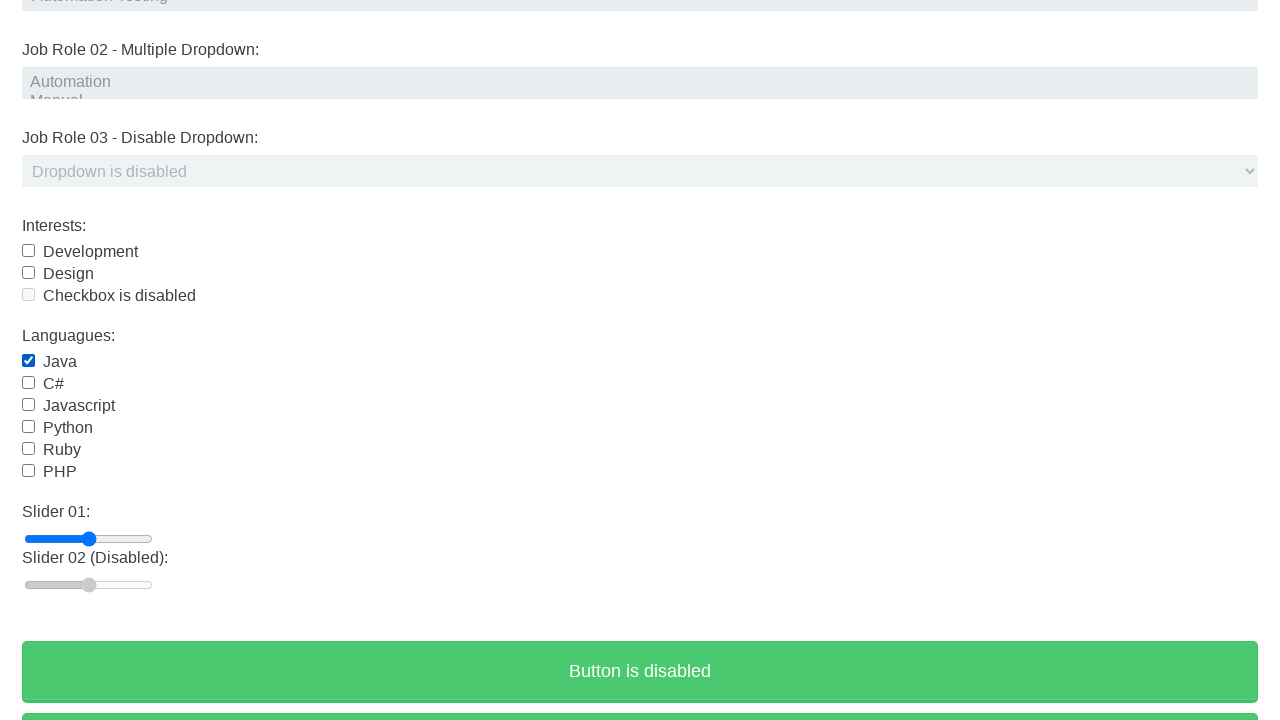

Verified Java checkbox is selected
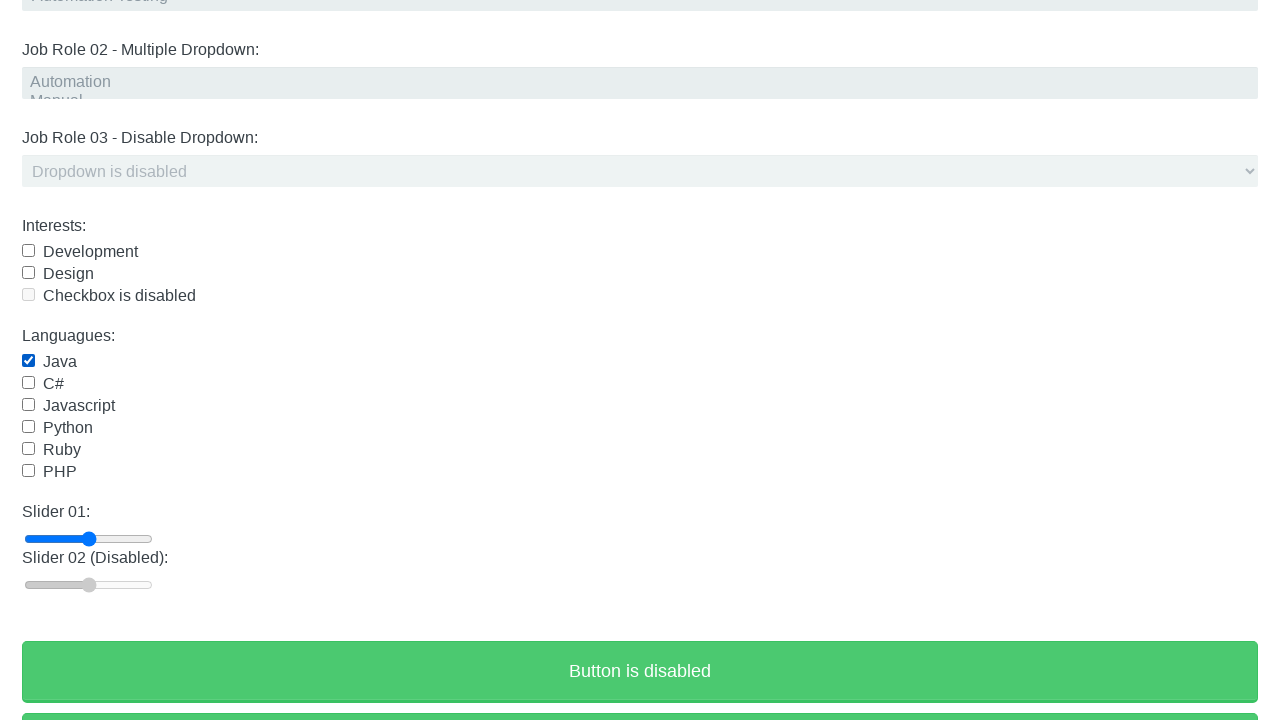

Clicked Java checkbox to deselect at (28, 361) on xpath=//input[@id='java']
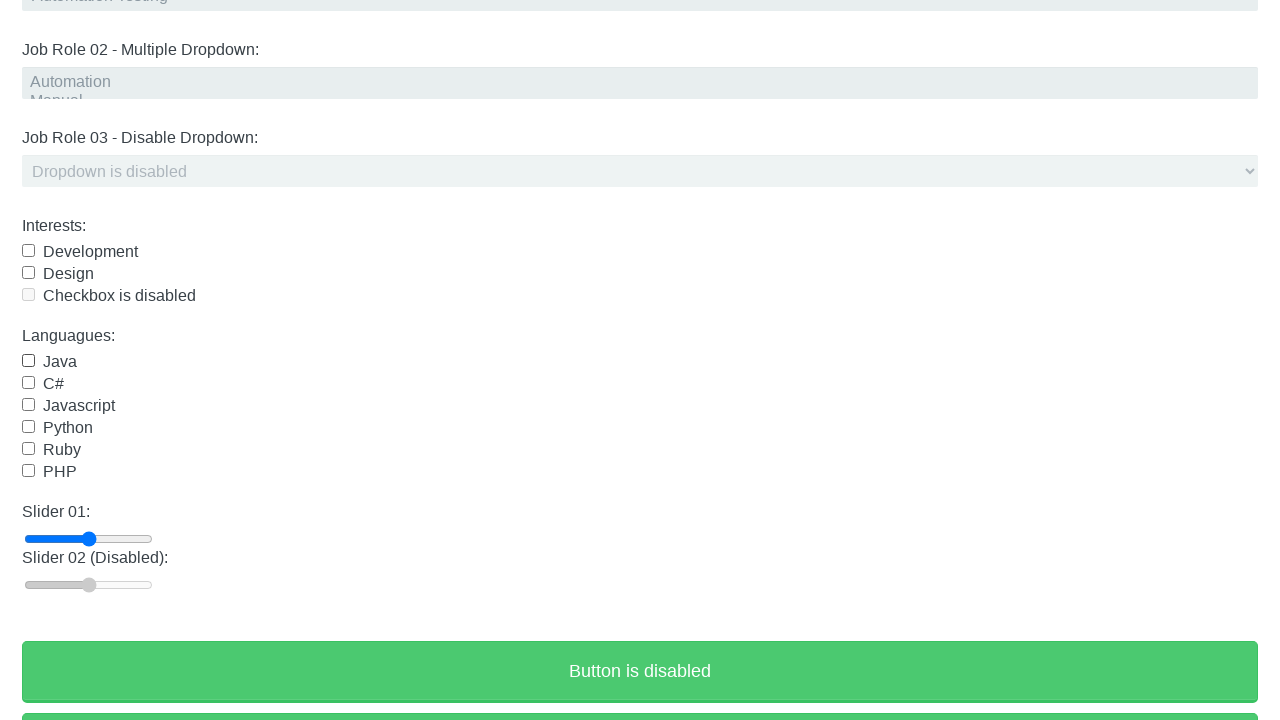

Verified Java checkbox is unselected
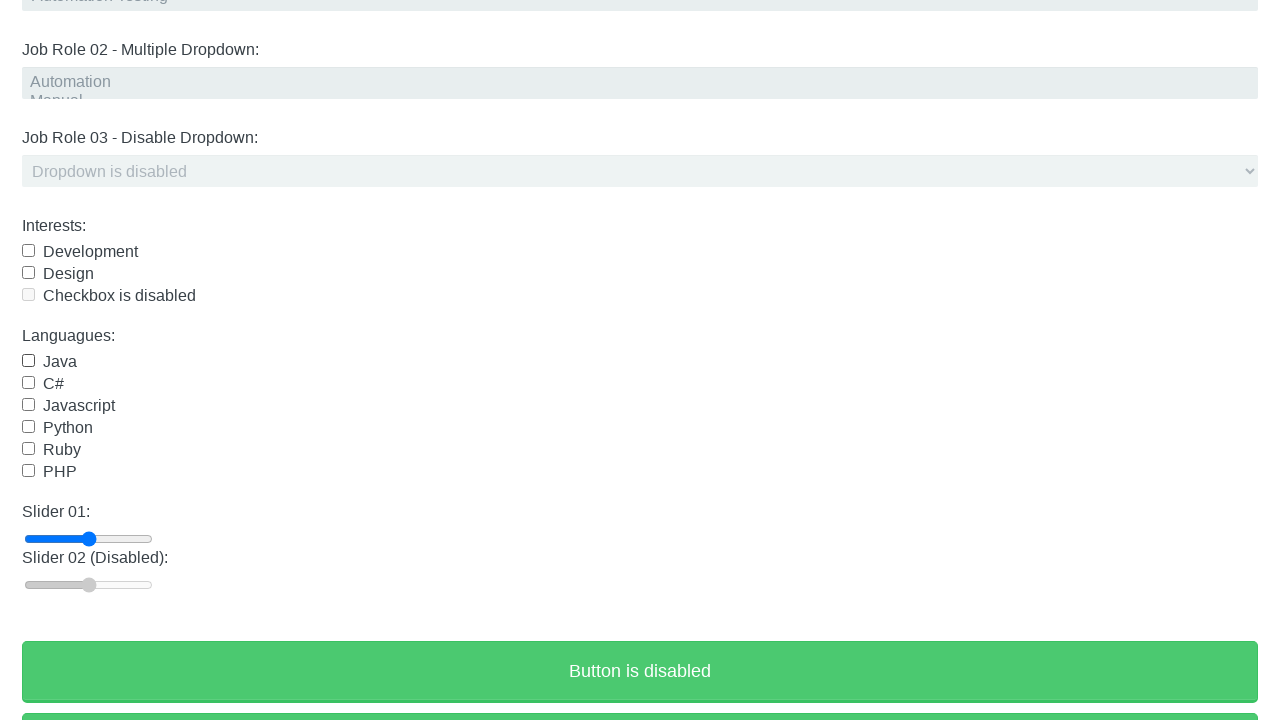

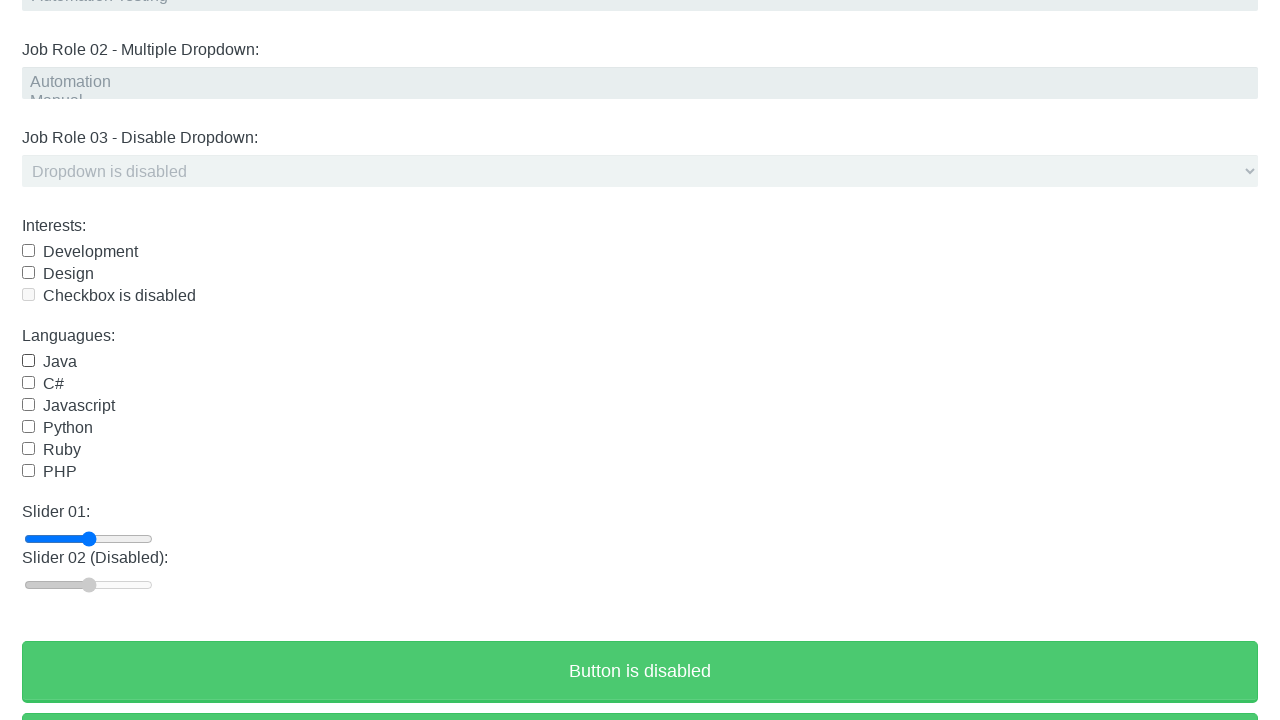